Navigates to the Mutual website and handles SSL certificate warnings if present, waiting for the page to fully load

Starting URL: https://www.mutual.cl/portal/publico/mutual/inicio/home

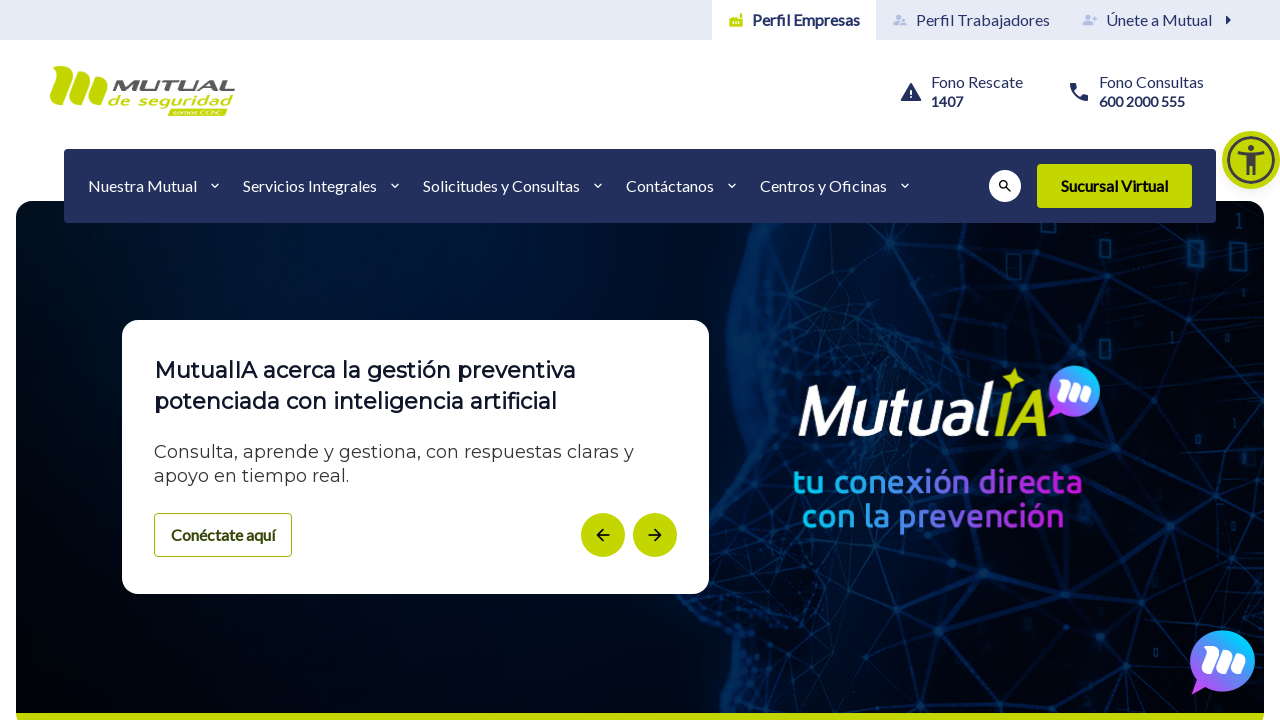

Page body fully loaded on Mutual website
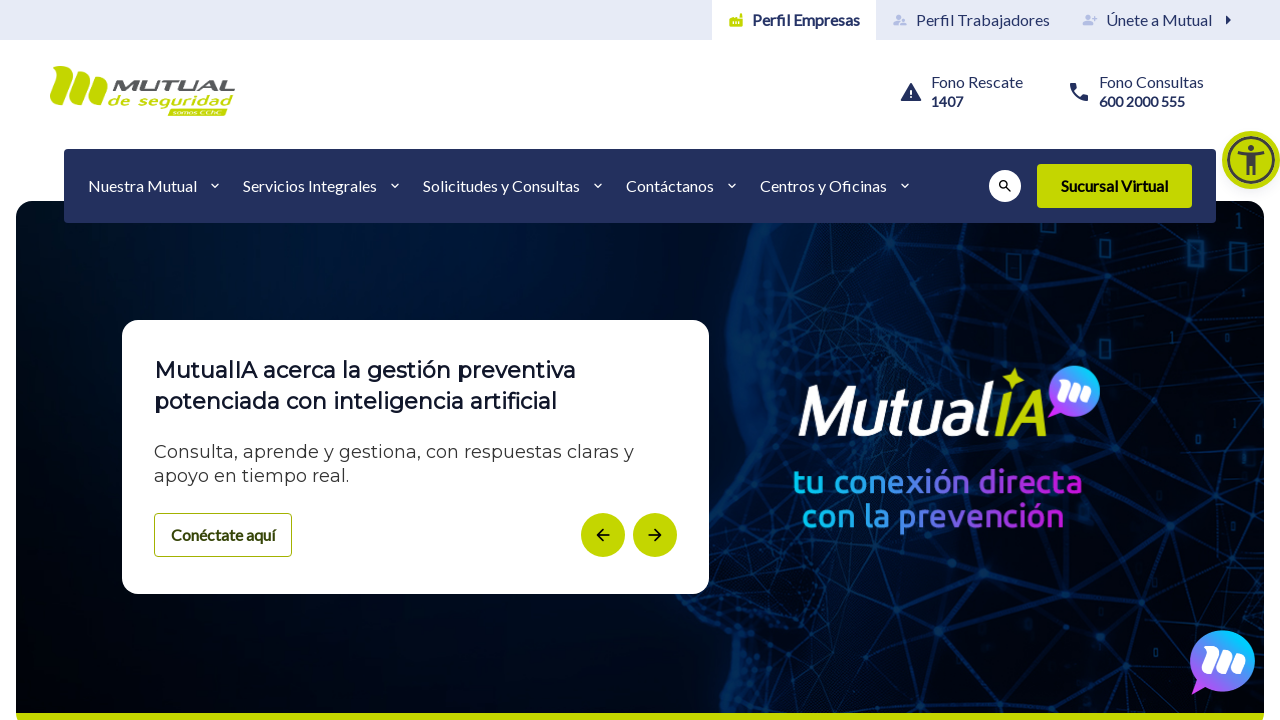

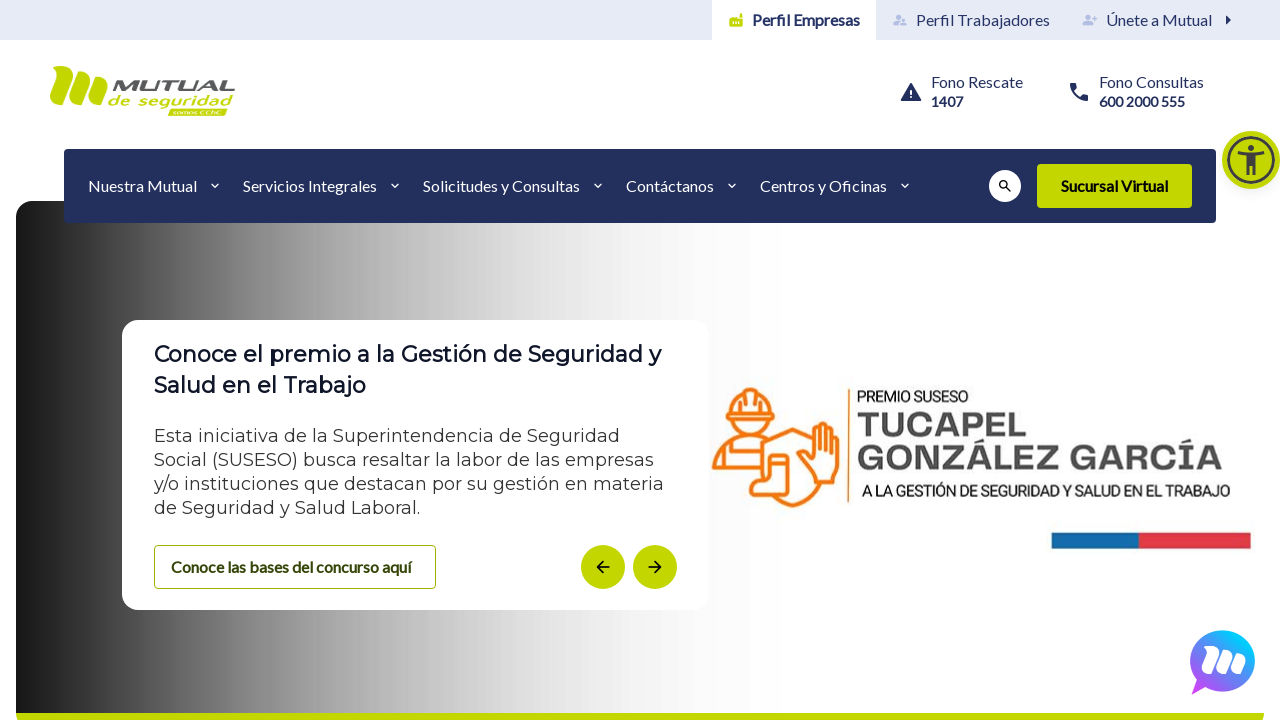